Tests checkbox functionality by clicking to select and deselect a checkbox, verifying its state changes, and counting total checkboxes on the page

Starting URL: https://rahulshettyacademy.com/AutomationPractice/

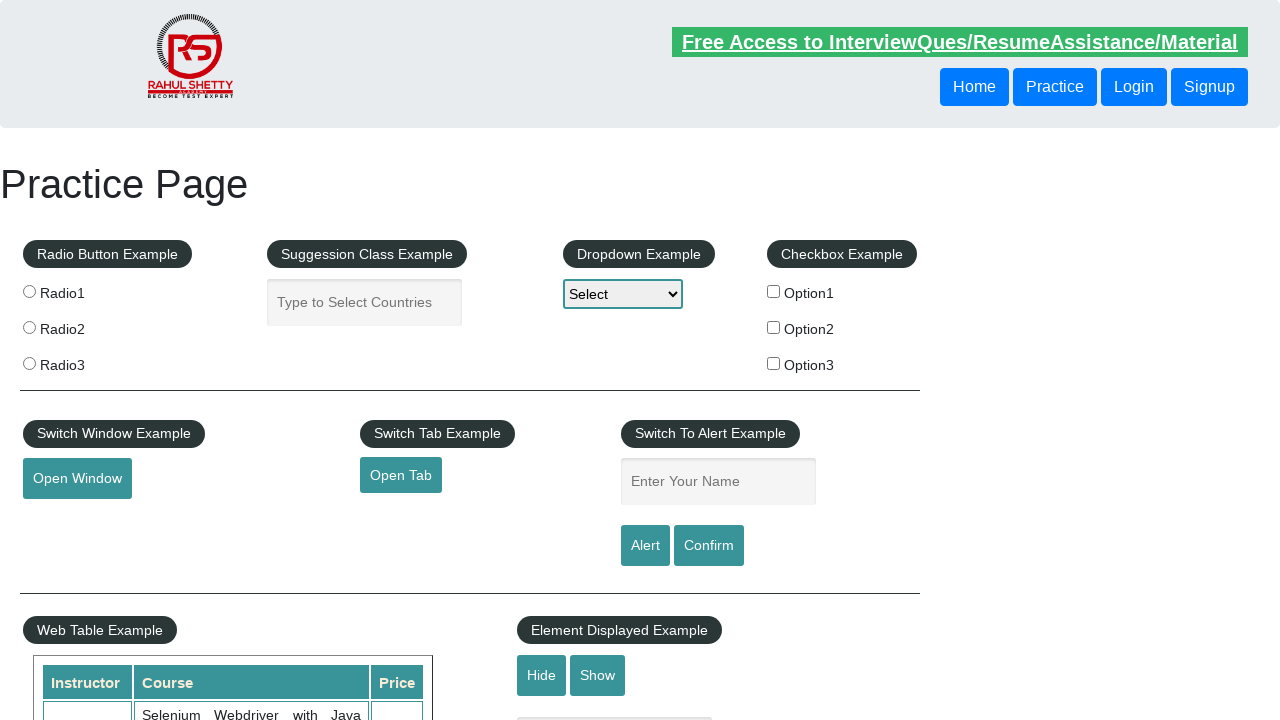

Clicked checkbox #checkBoxOption1 to select it at (774, 291) on #checkBoxOption1
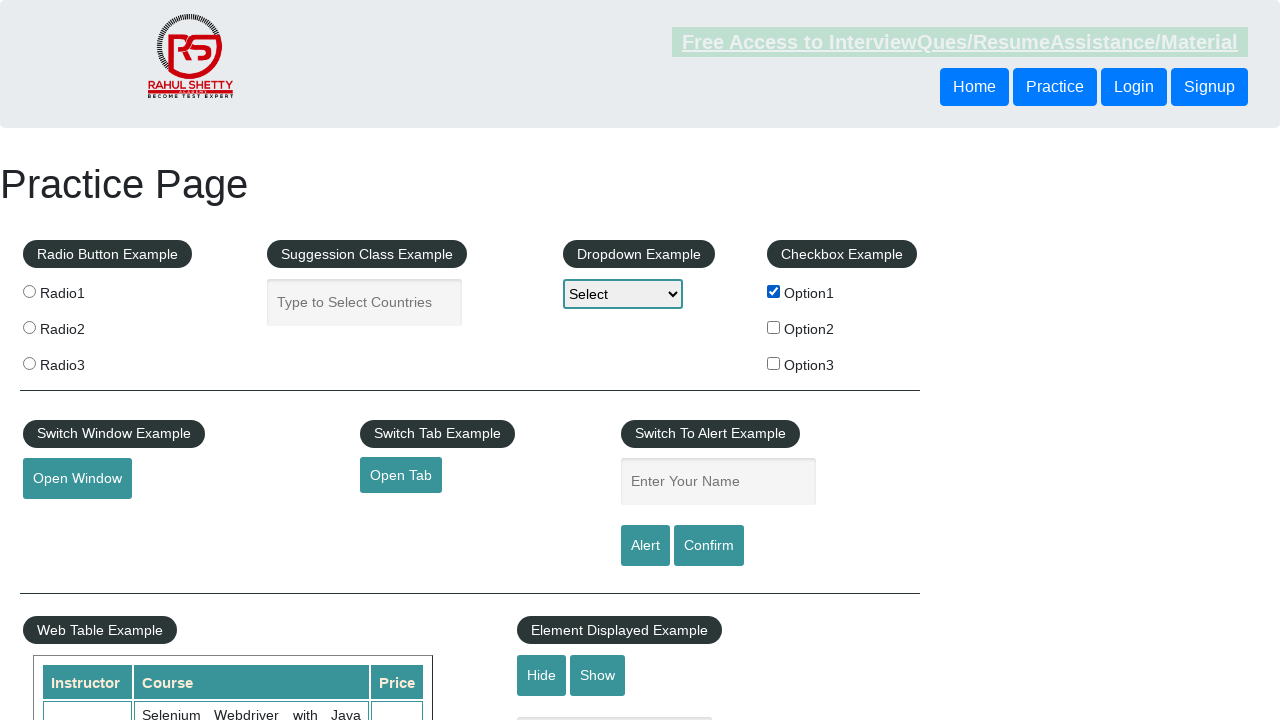

Verified that checkbox #checkBoxOption1 is selected
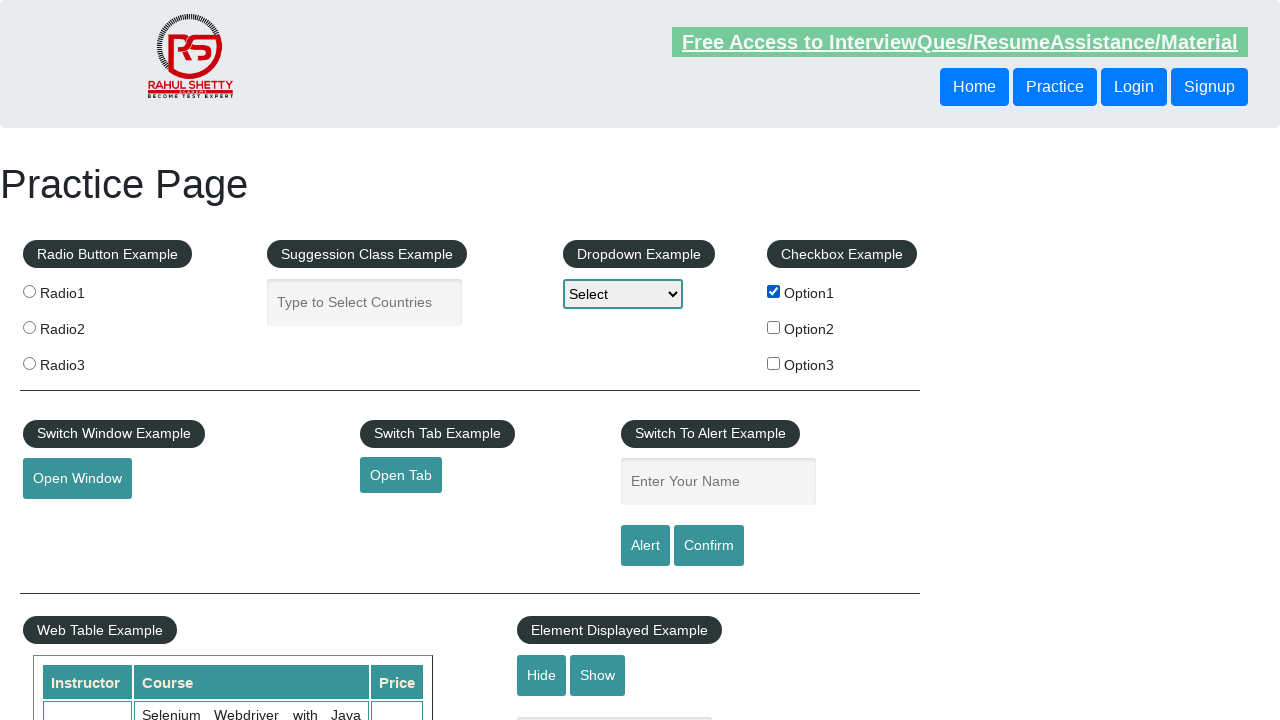

Clicked checkbox #checkBoxOption1 to deselect it at (774, 291) on #checkBoxOption1
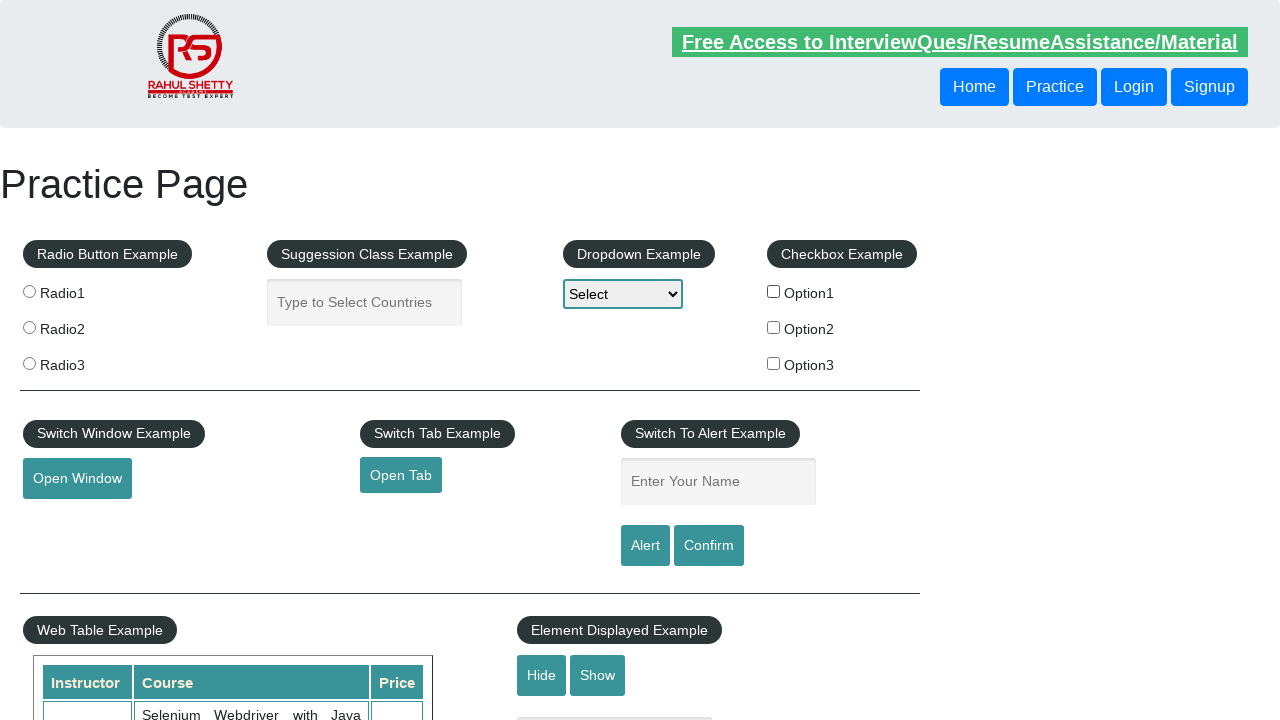

Verified that checkbox #checkBoxOption1 is deselected
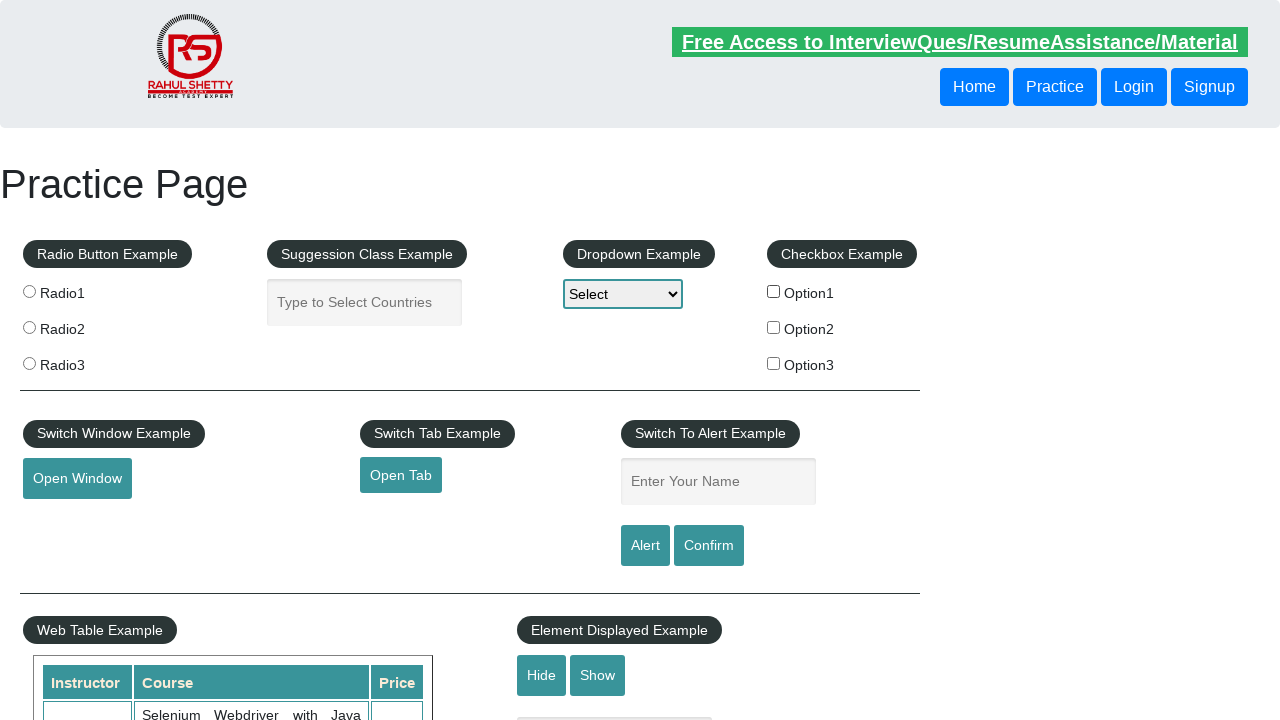

Counted total checkboxes on page: 3
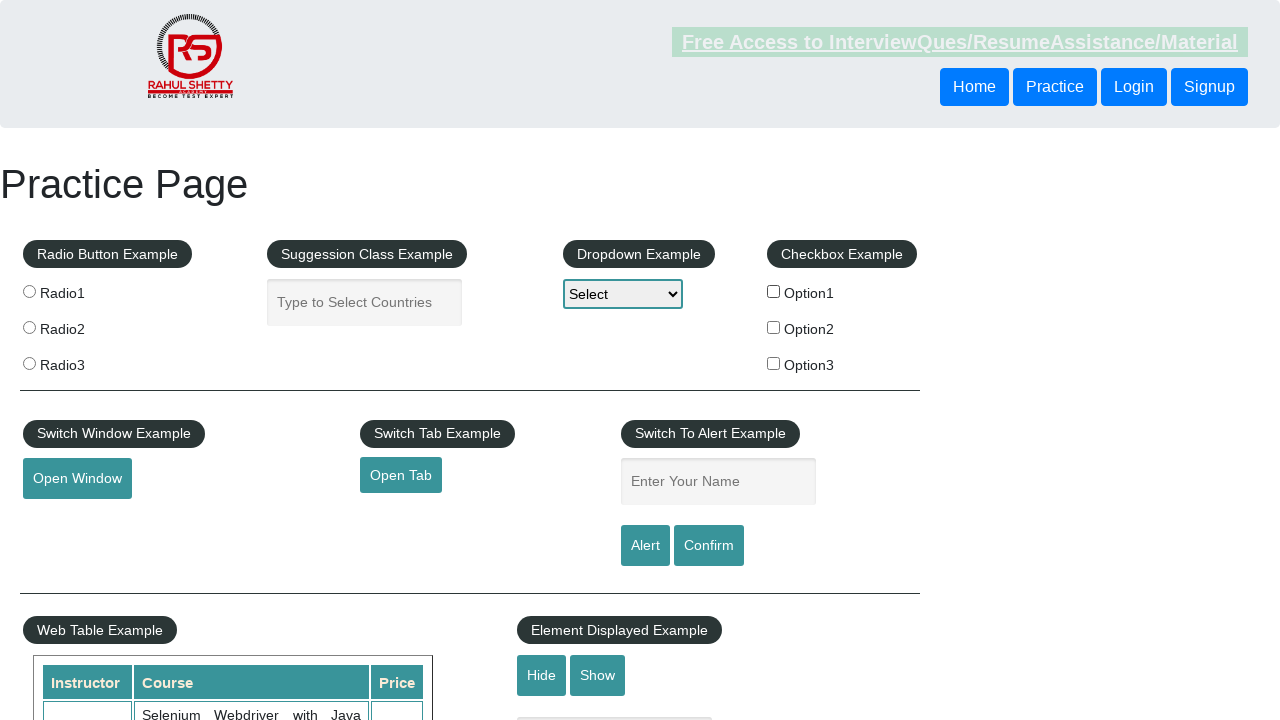

Counted checkboxes using xpath selector: 3
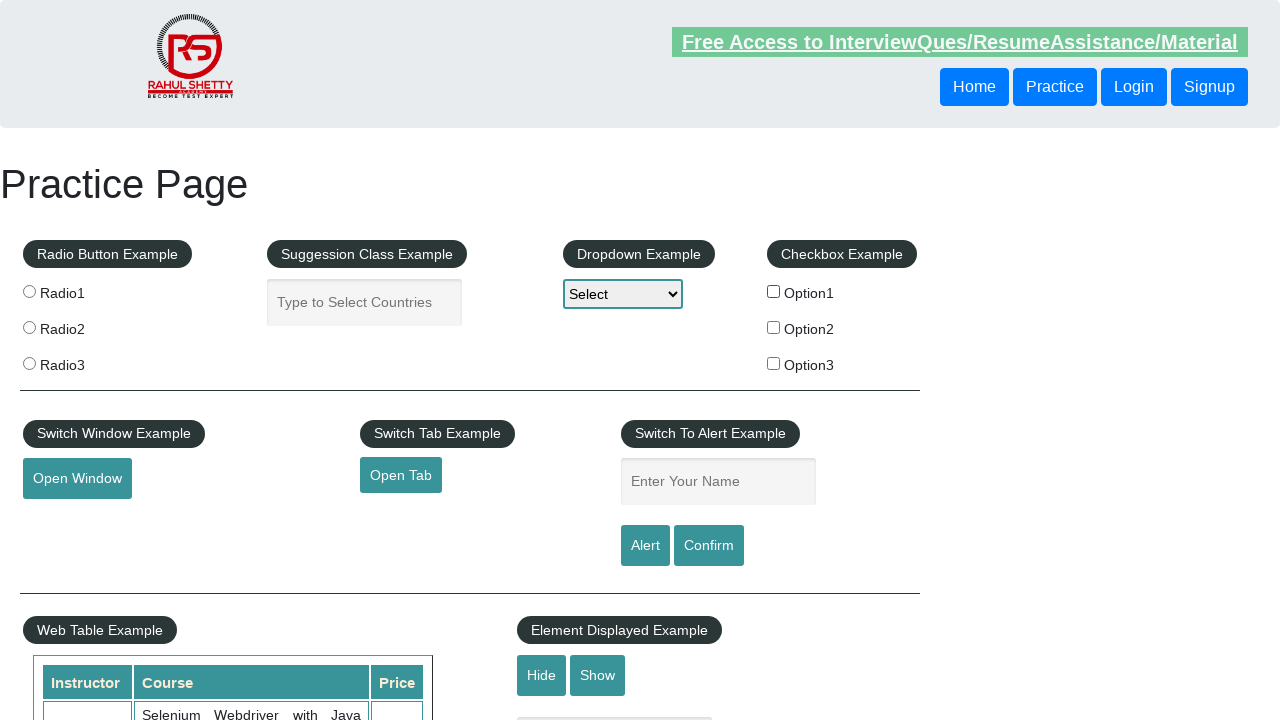

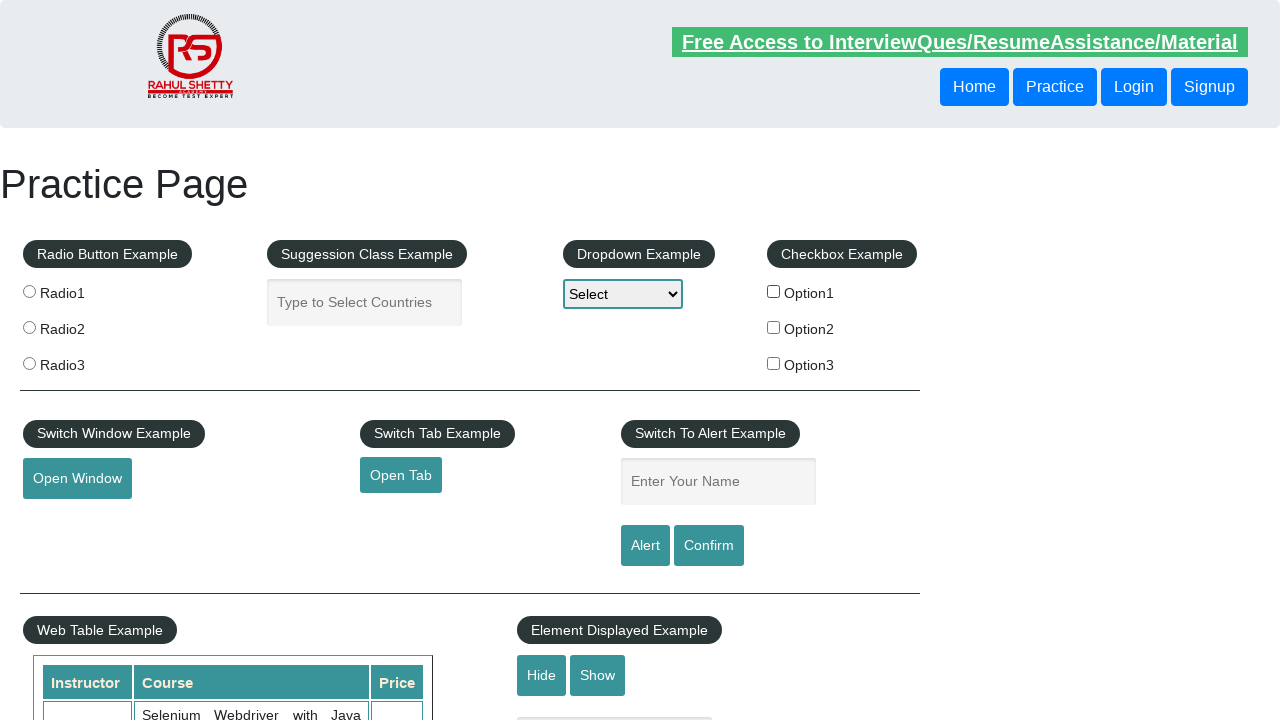